Tests the test automation practice page by verifying that a label element displays the expected text "Name:" to confirm the form field labels are correctly rendered.

Starting URL: https://testautomationpractice.blogspot.com/

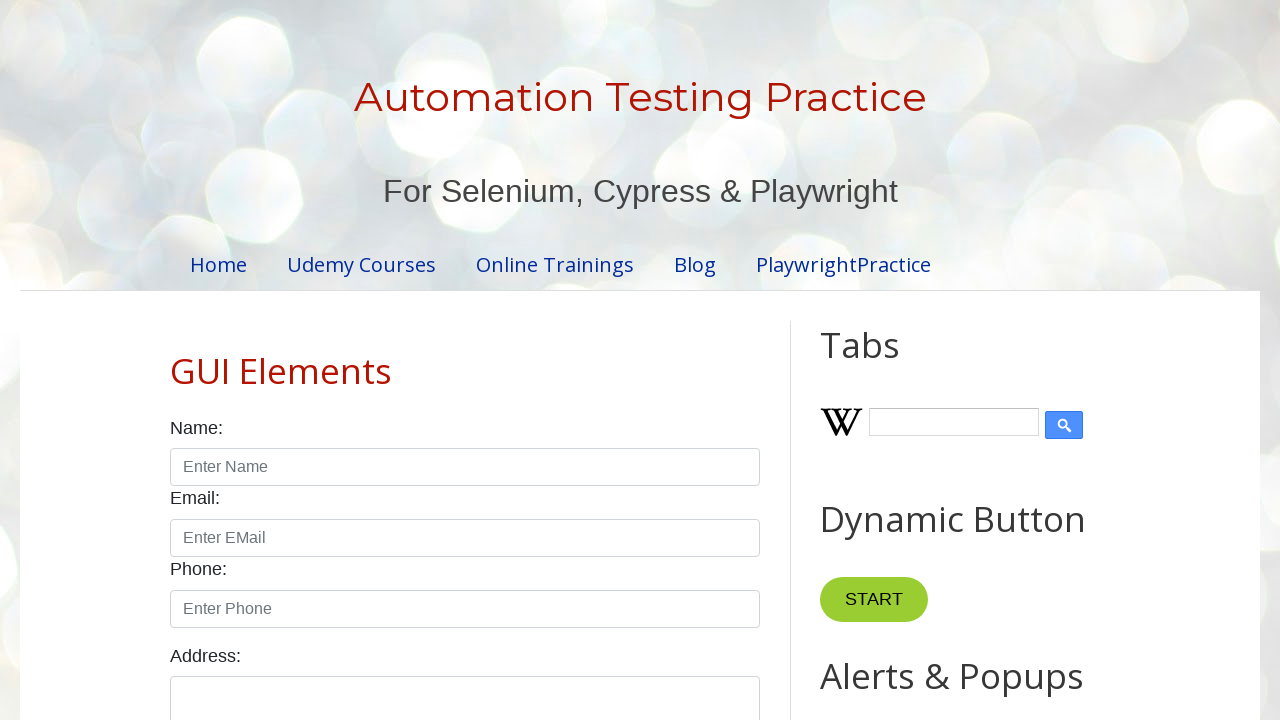

Navigated to test automation practice page
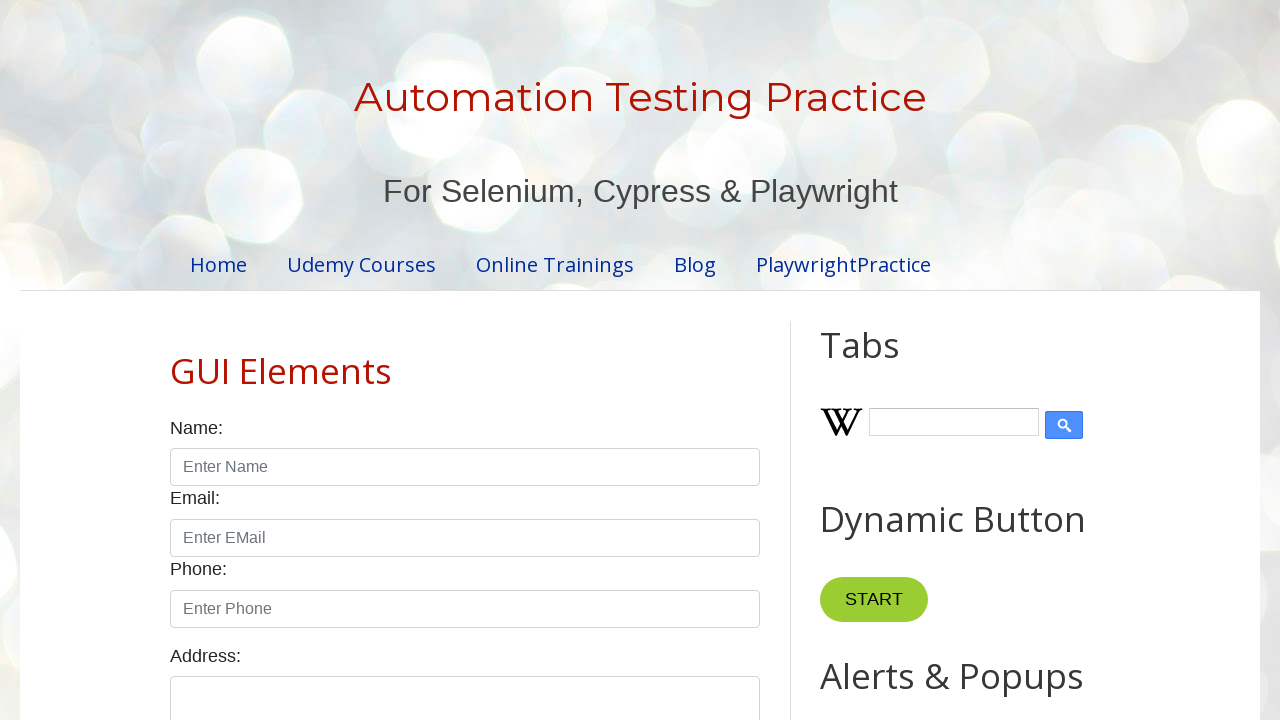

Located label element with xpath selector
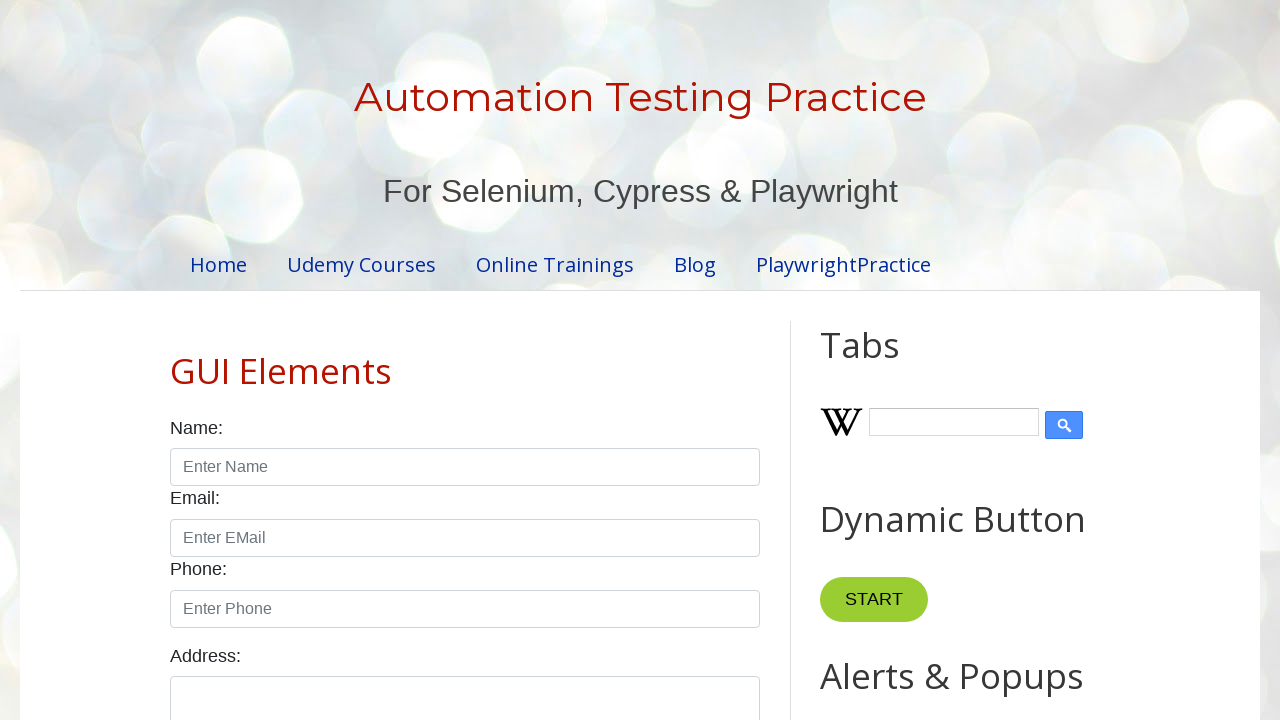

Label element loaded and became visible
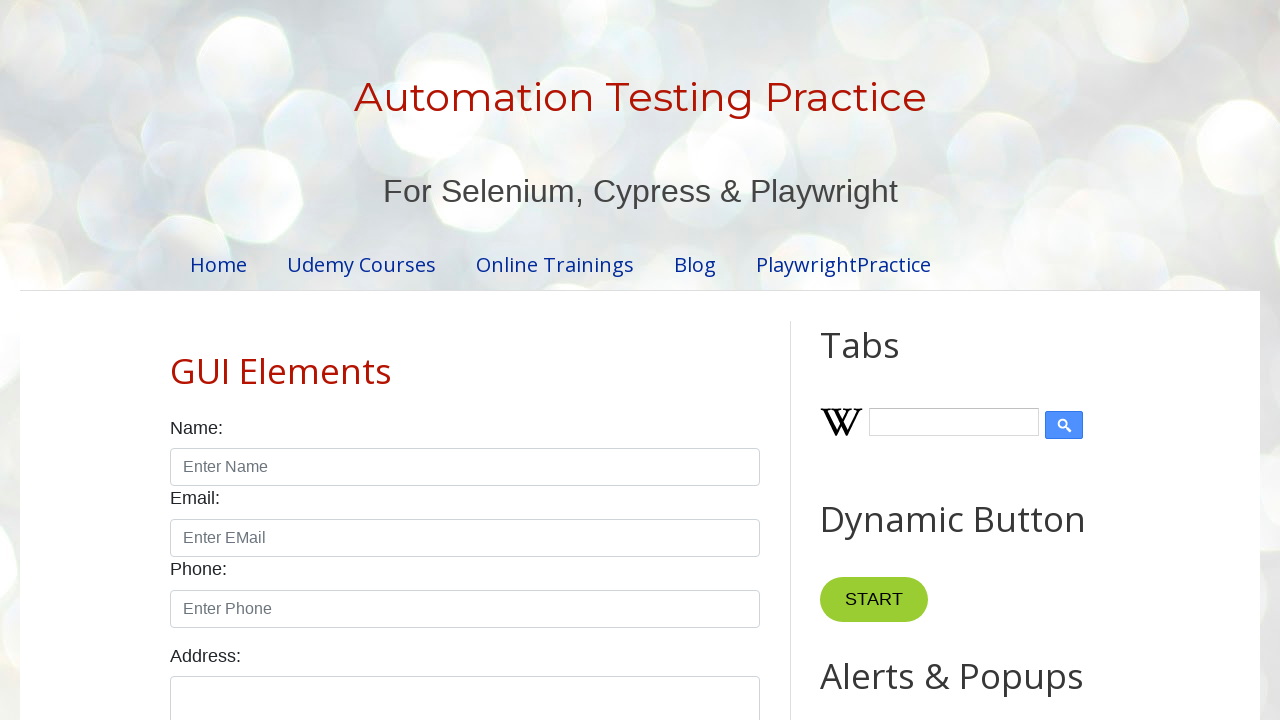

Retrieved label text content
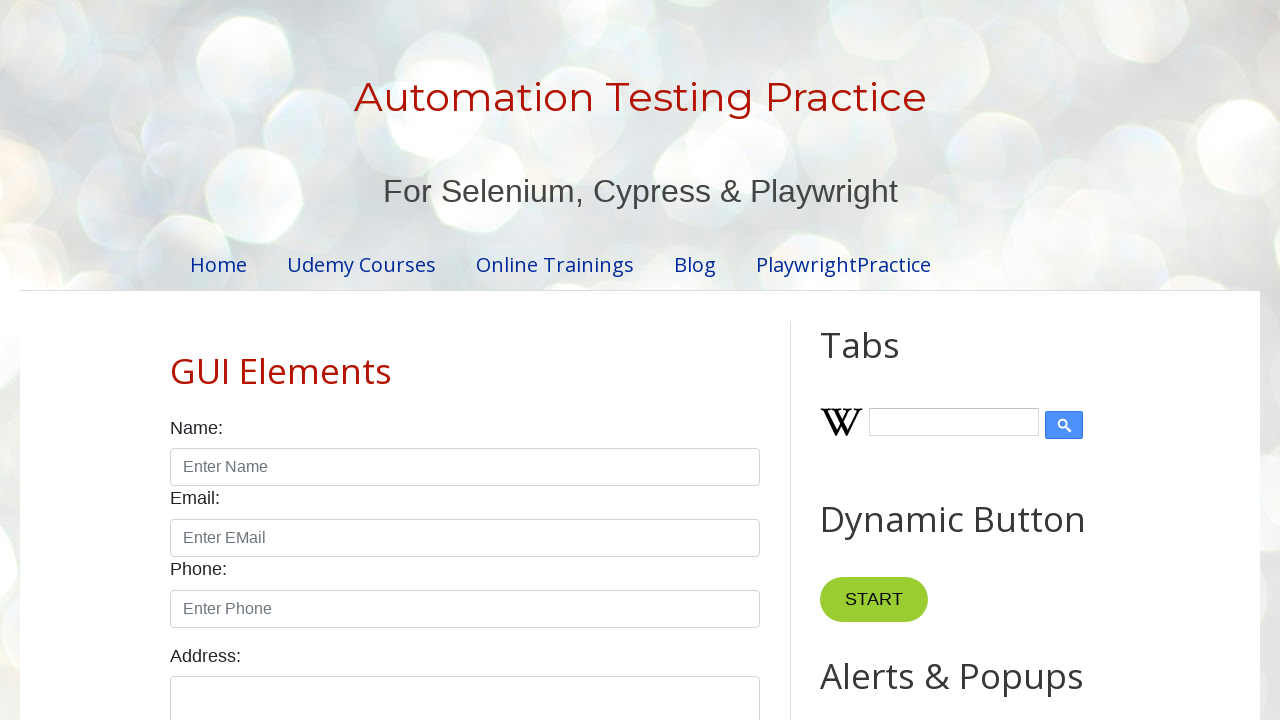

Label text verification passed - 'Name:' matches expected value
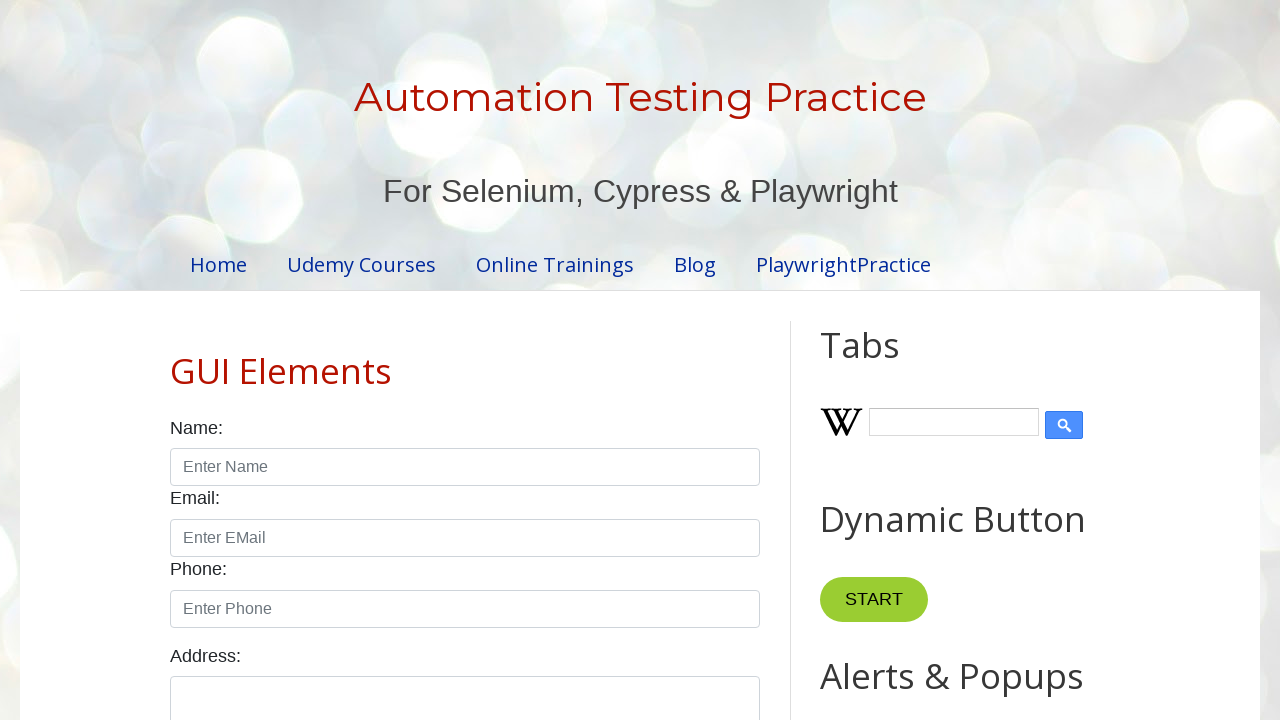

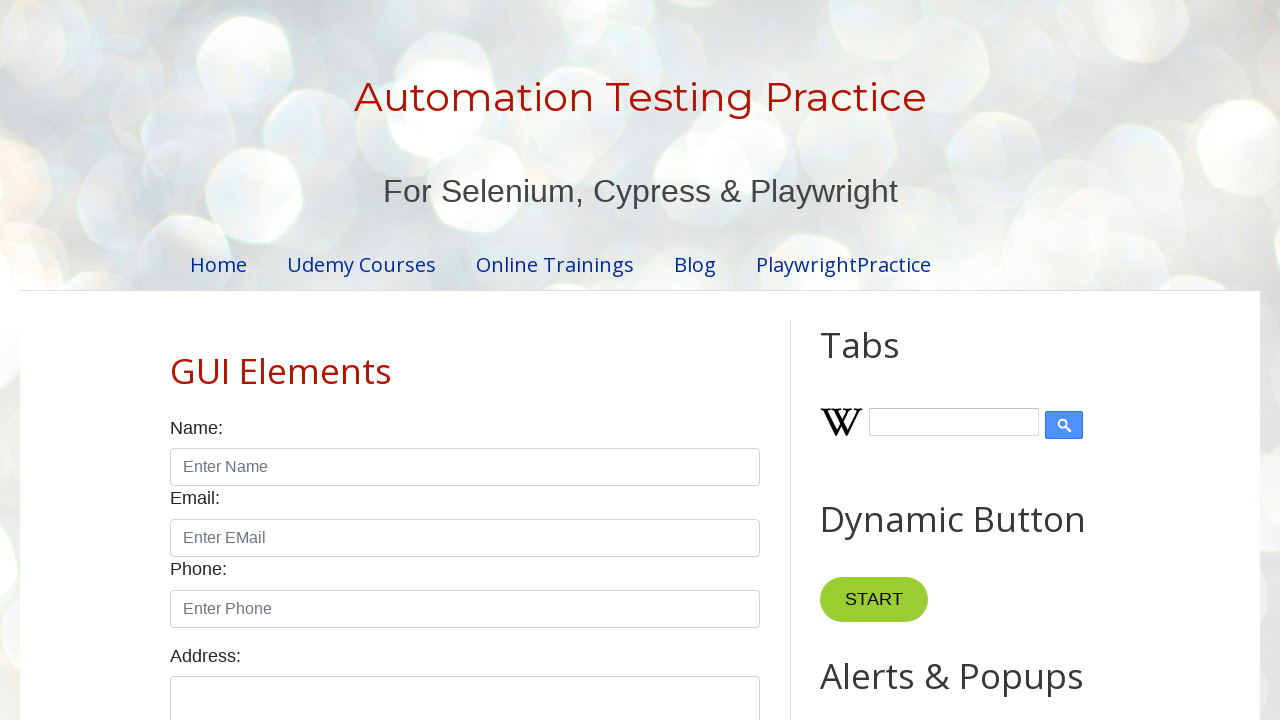